Navigates to OrangeHRM contact sales page and selects "Rwanda" from the country dropdown menu

Starting URL: https://www.orangehrm.com/en/contact-sales

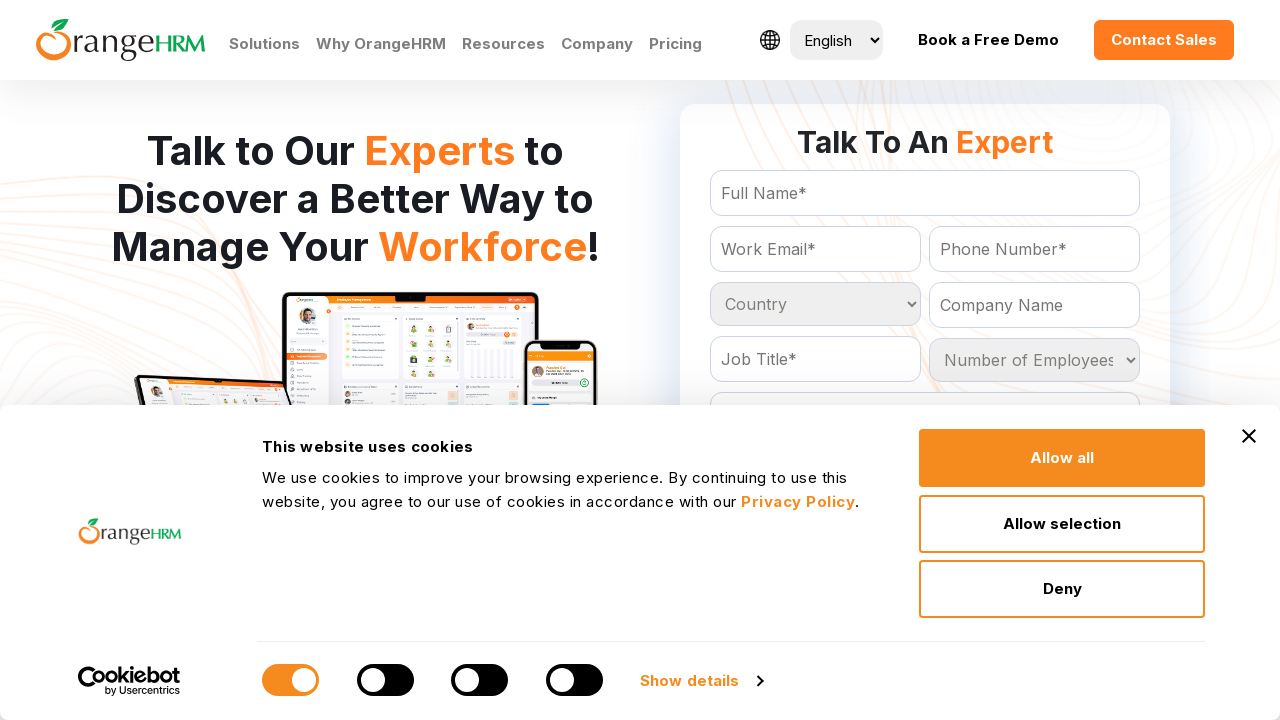

Navigated to OrangeHRM contact sales page
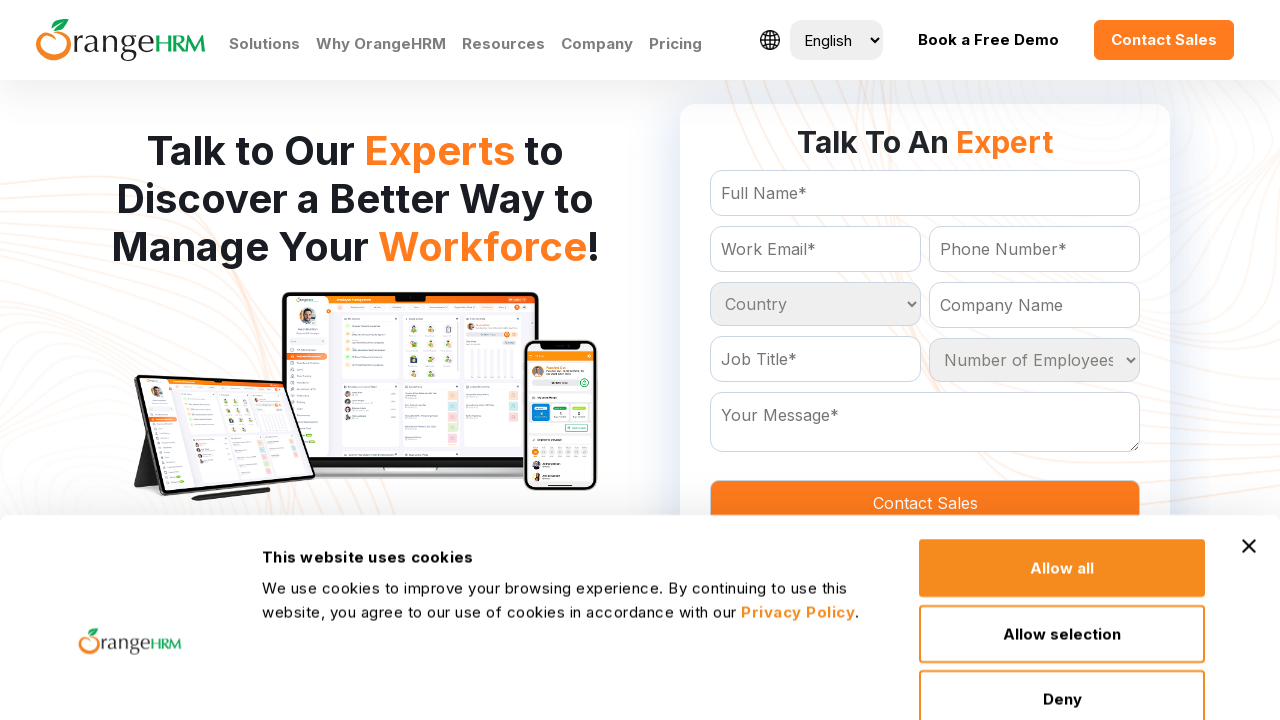

Located country dropdown element
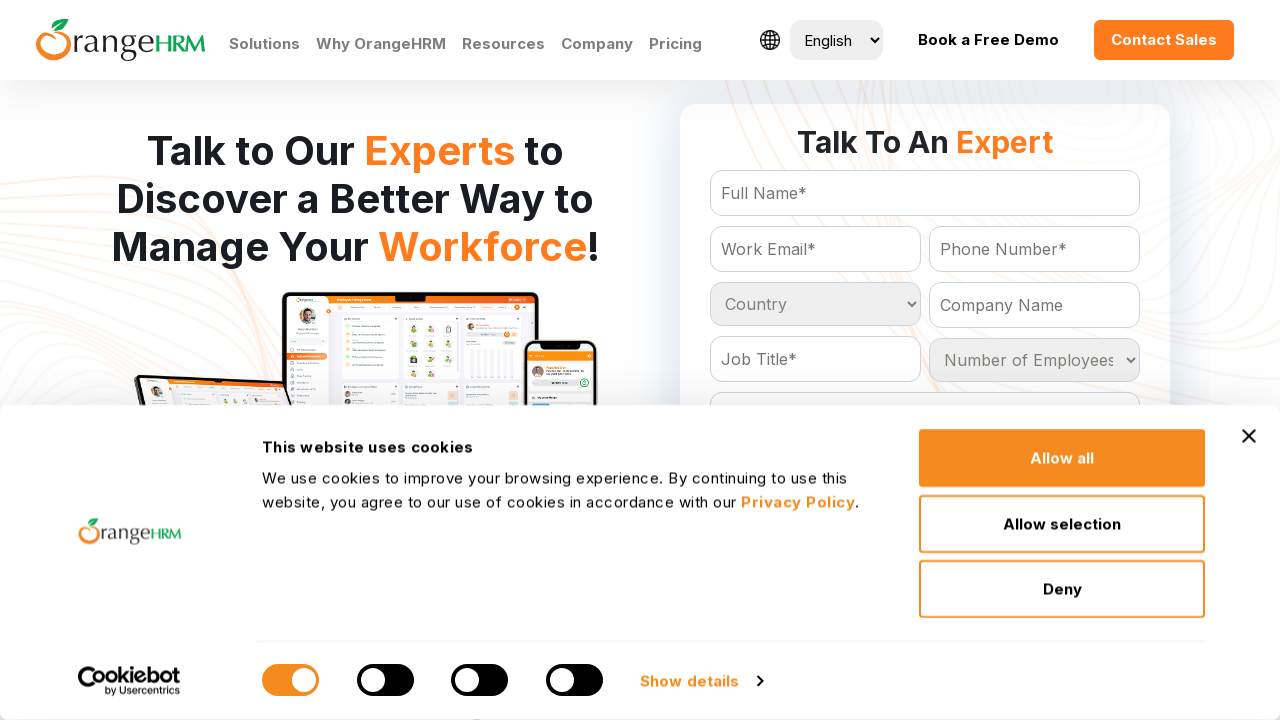

Selected 'Rwanda' from the country dropdown menu on #Form_getForm_Country
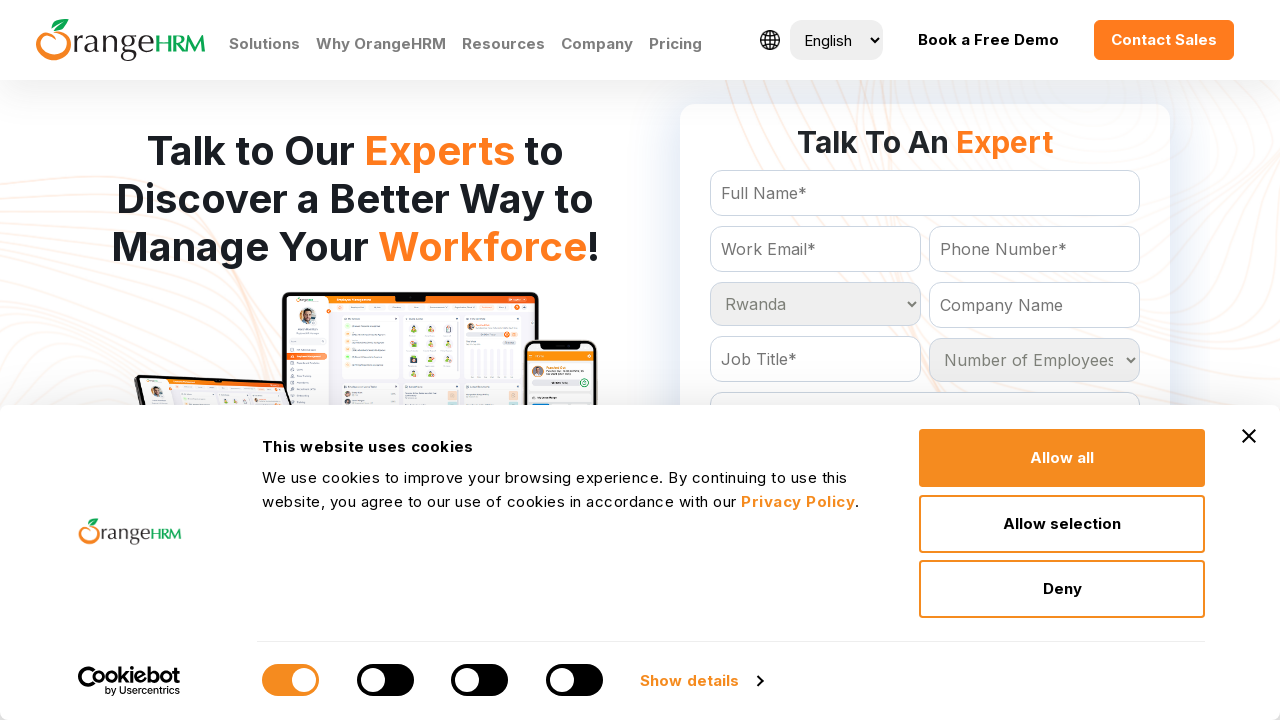

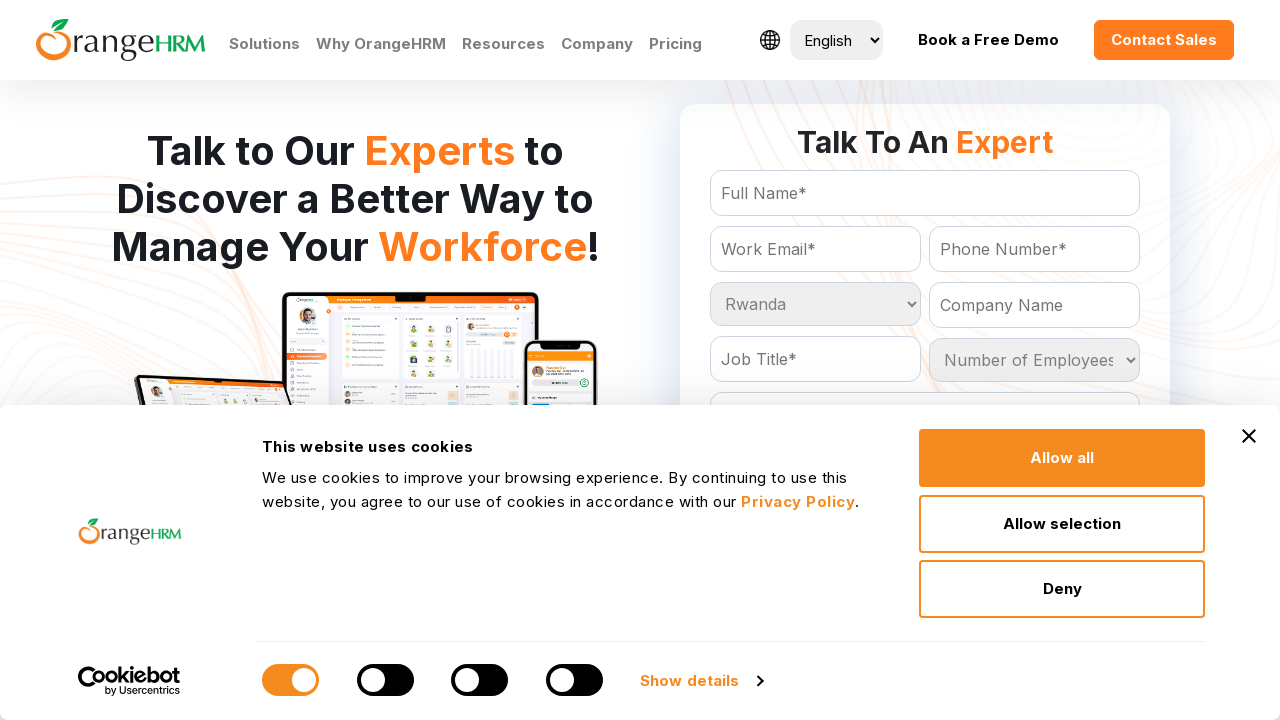